Tests handling of a basic JavaScript alert by clicking a button that triggers an alert, validating the alert message, and accepting it.

Starting URL: https://demoqa.com/alerts

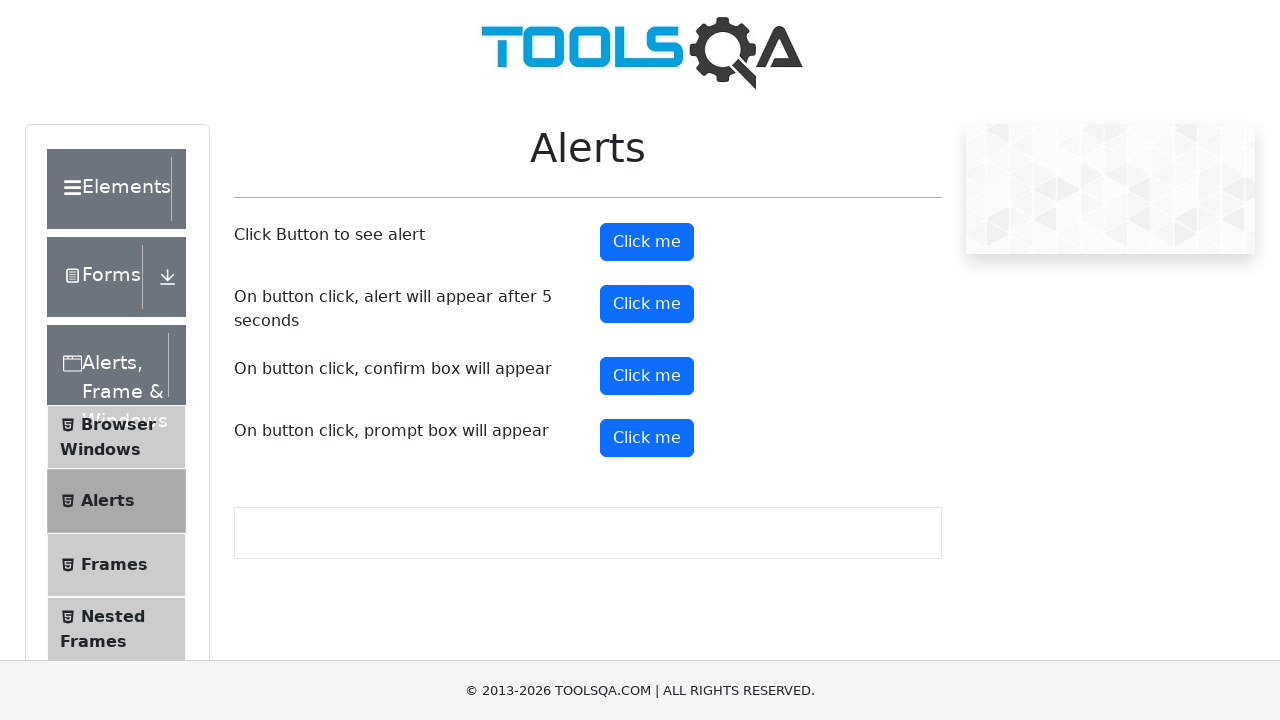

Set up dialog event listener to handle alerts
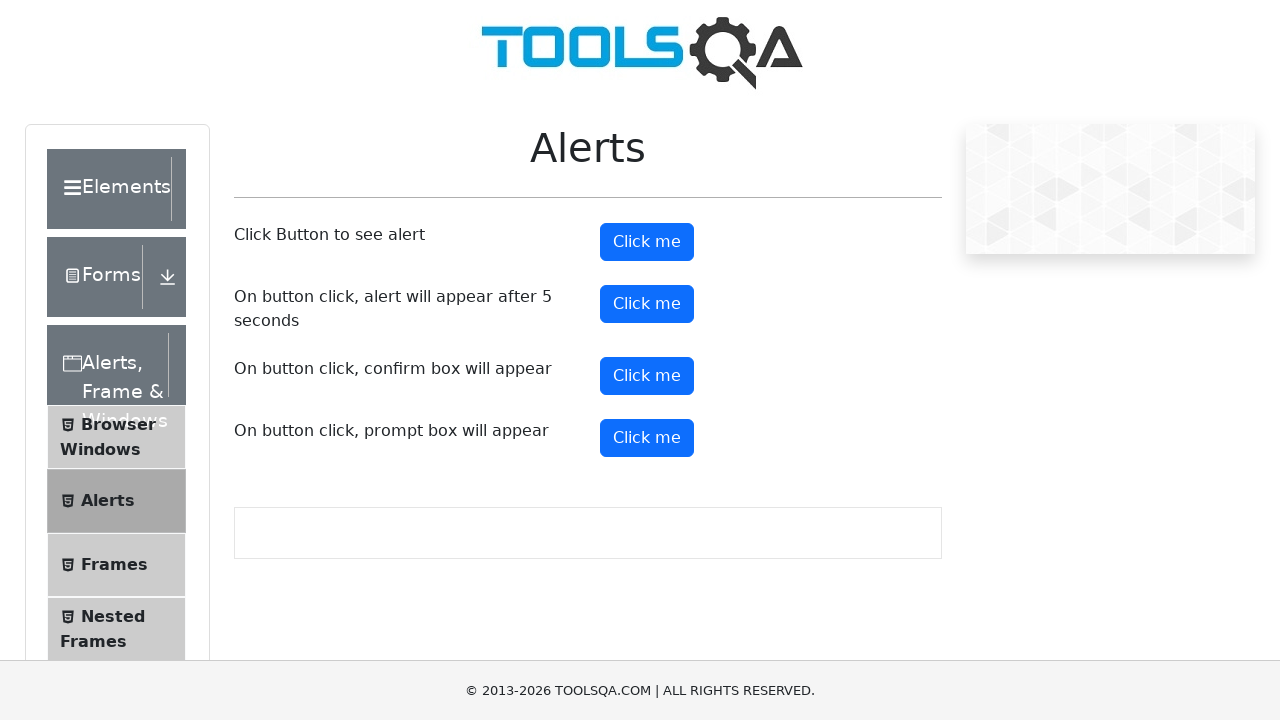

Clicked alert button to trigger JavaScript alert at (647, 242) on #alertButton
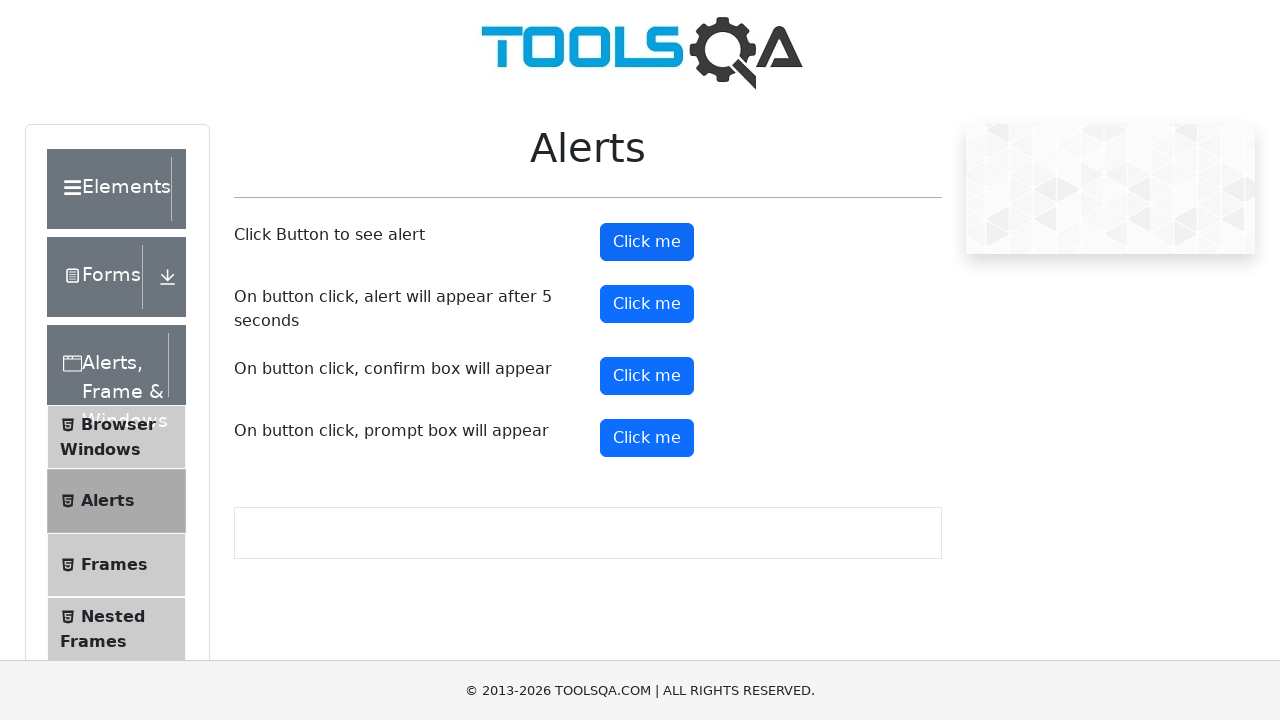

Waited for alert dialog to be processed
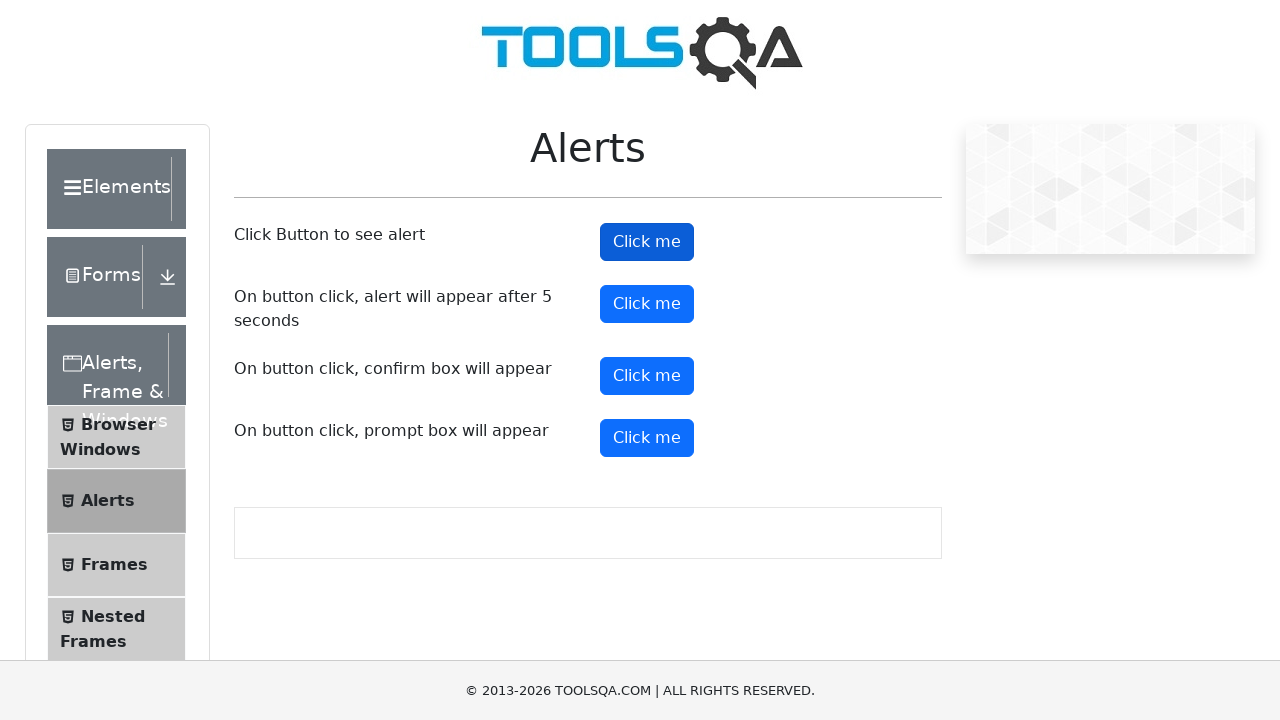

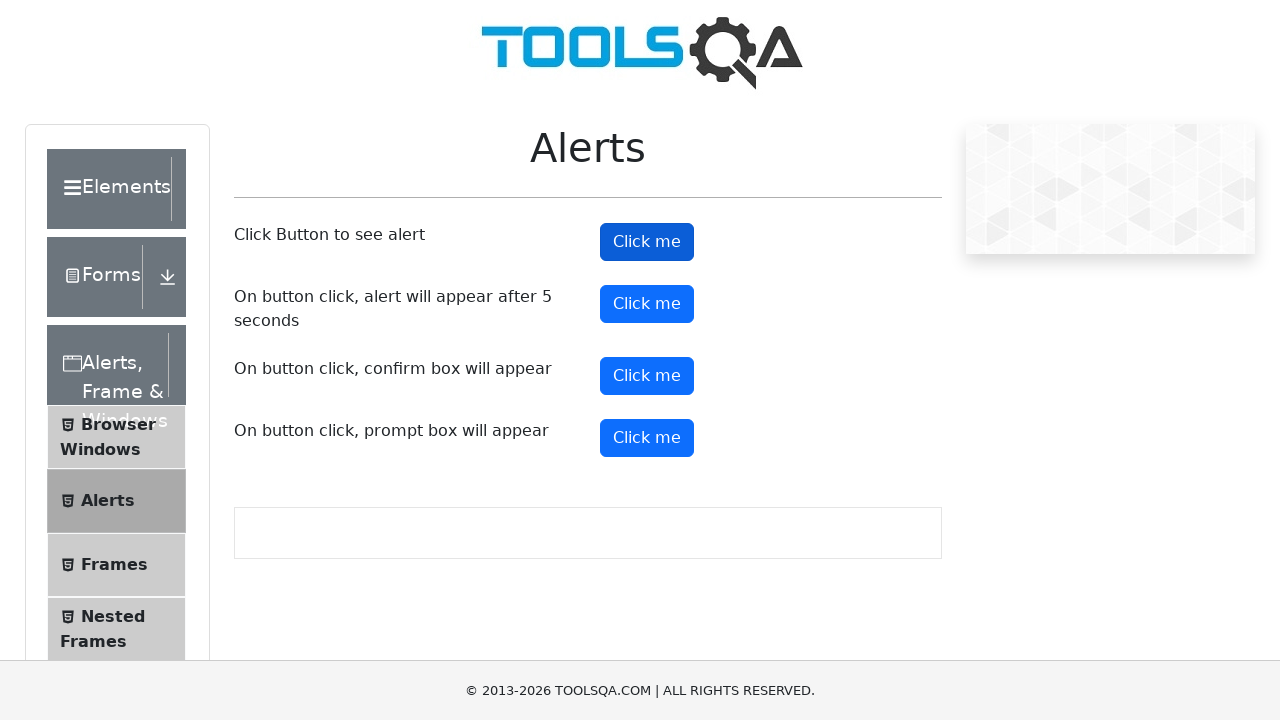